Tests table sorting by clicking the Email column header and verifying the values are sorted in ascending order.

Starting URL: http://the-internet.herokuapp.com/tables

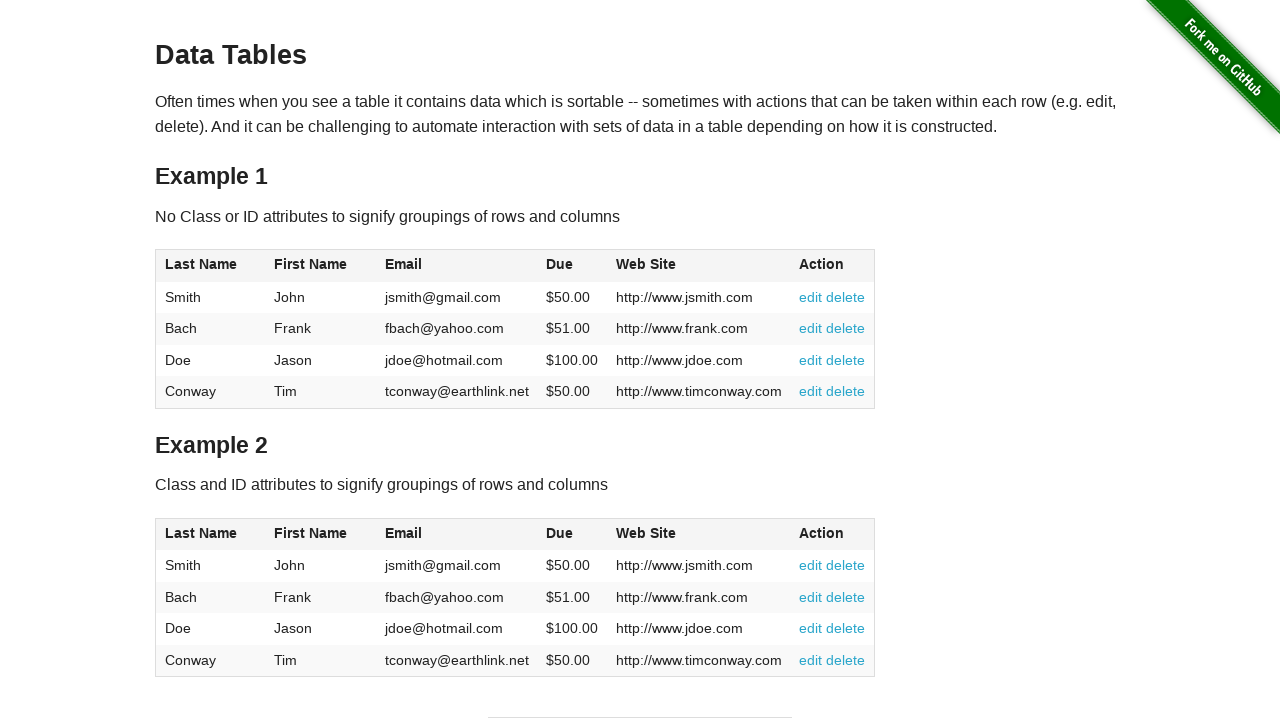

Clicked Email column header to sort table at (457, 266) on #table1 thead tr th:nth-of-type(3)
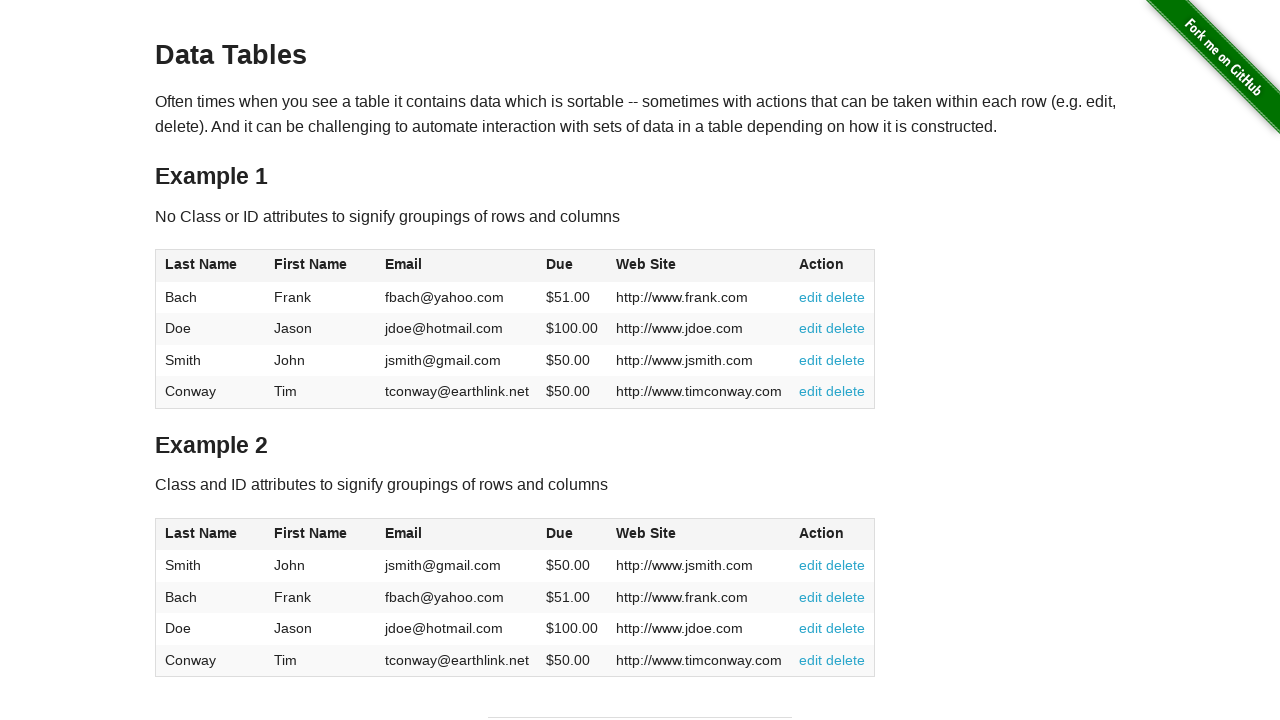

Verified Email column is visible after sorting
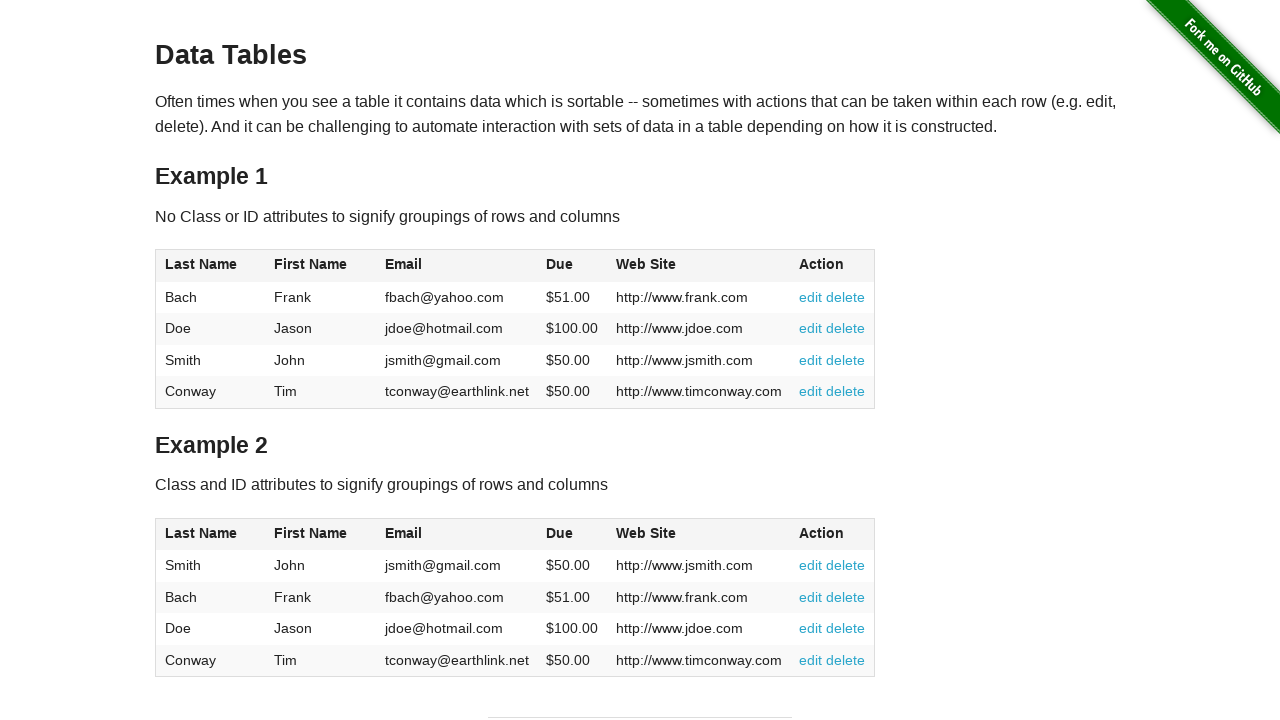

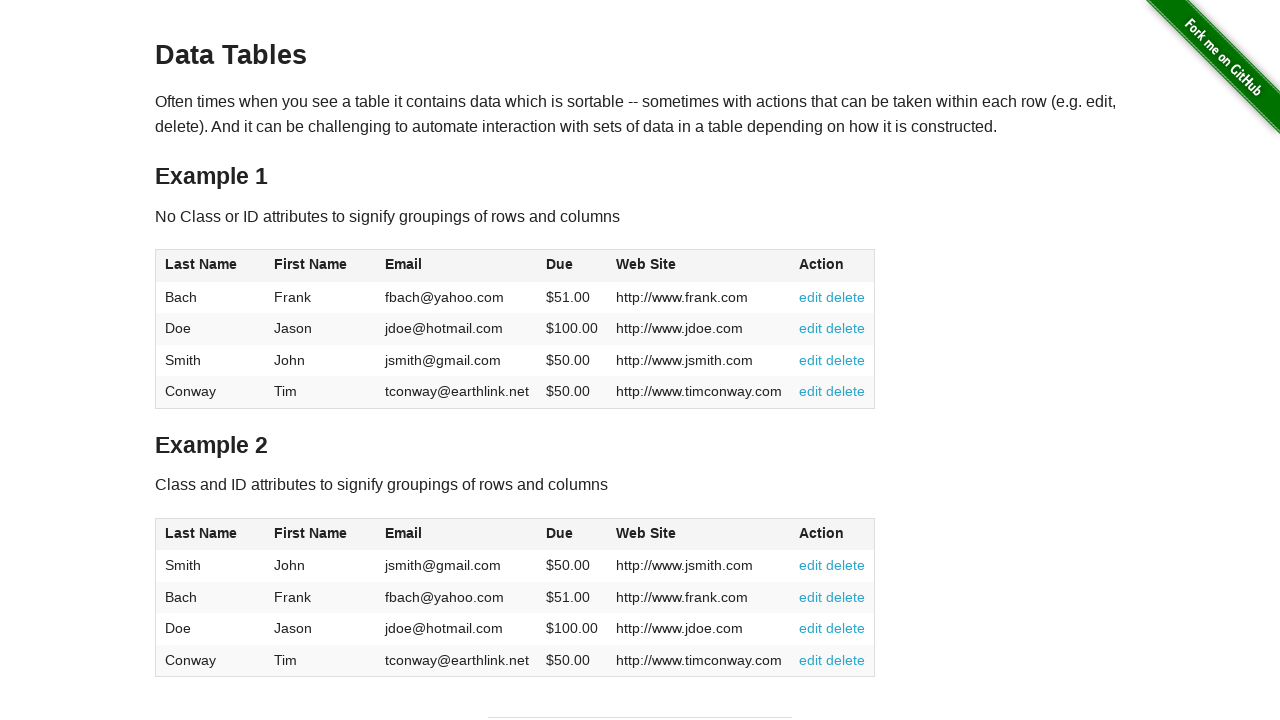